Navigates to a commands index page and waits for command name elements to load, verifying the page content is present.

Starting URL: https://airef.github.io/commands/commands-index.html

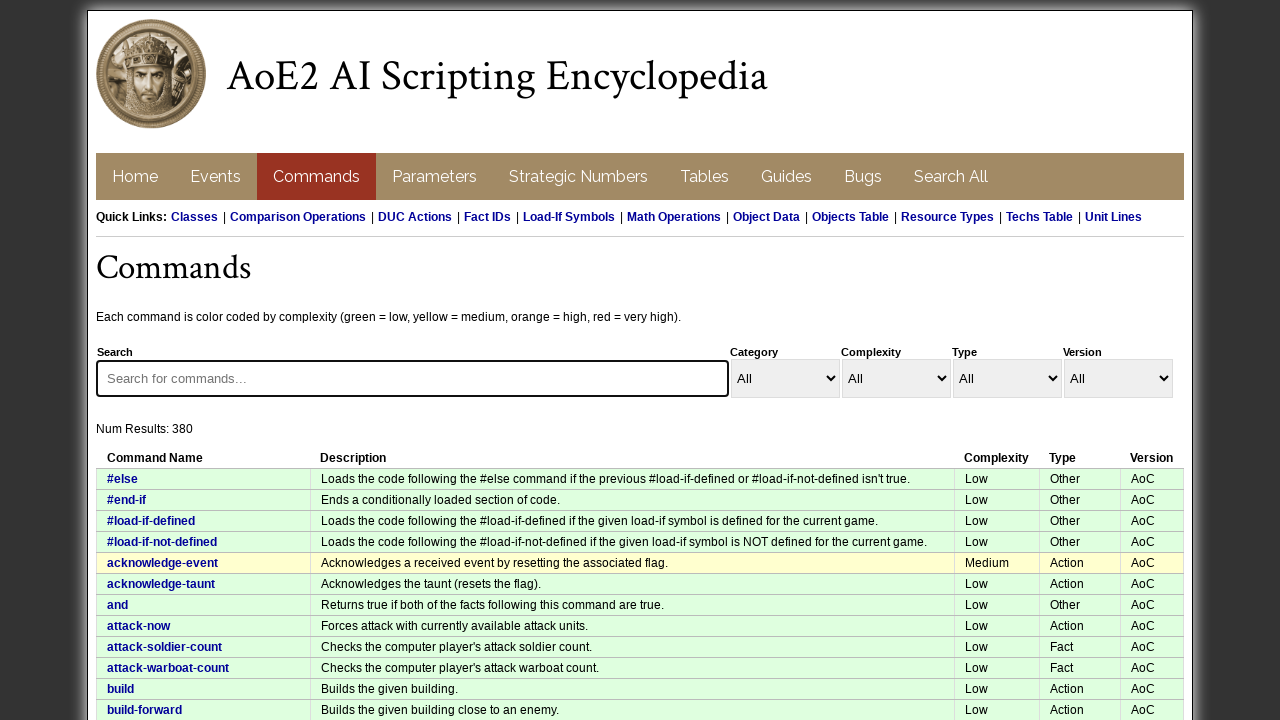

Navigated to commands index page
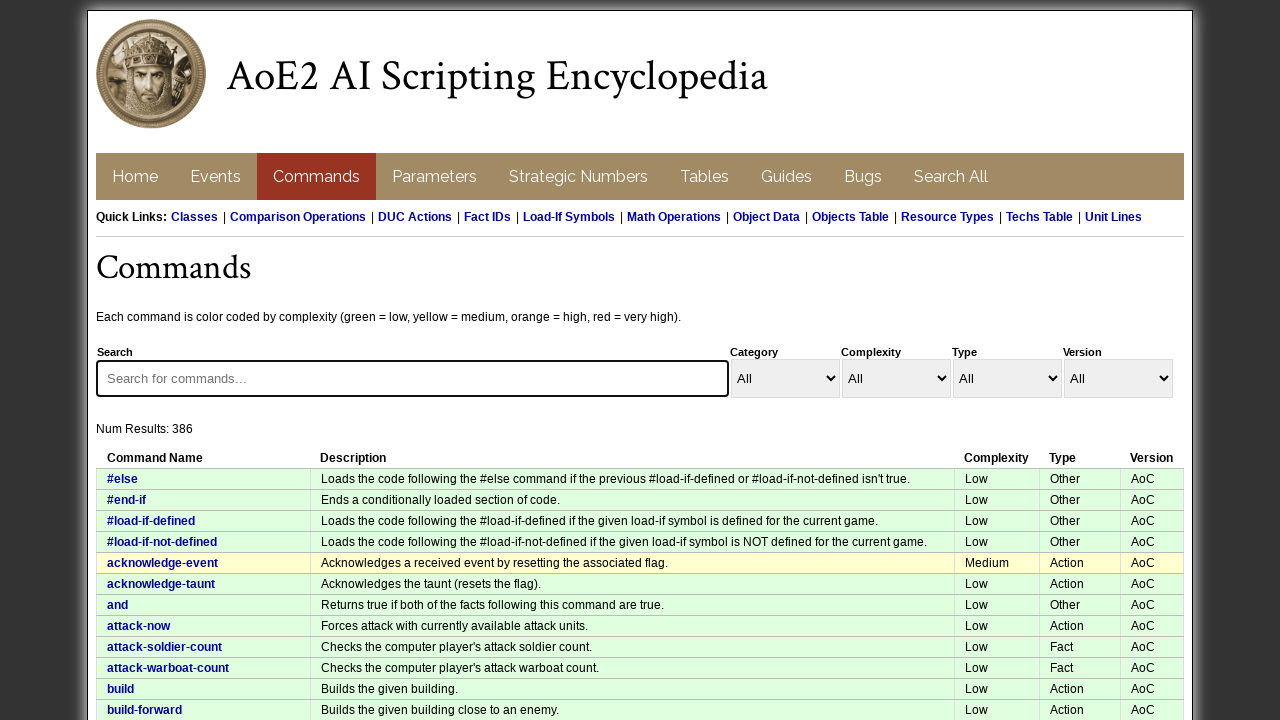

Waited for command name elements to load
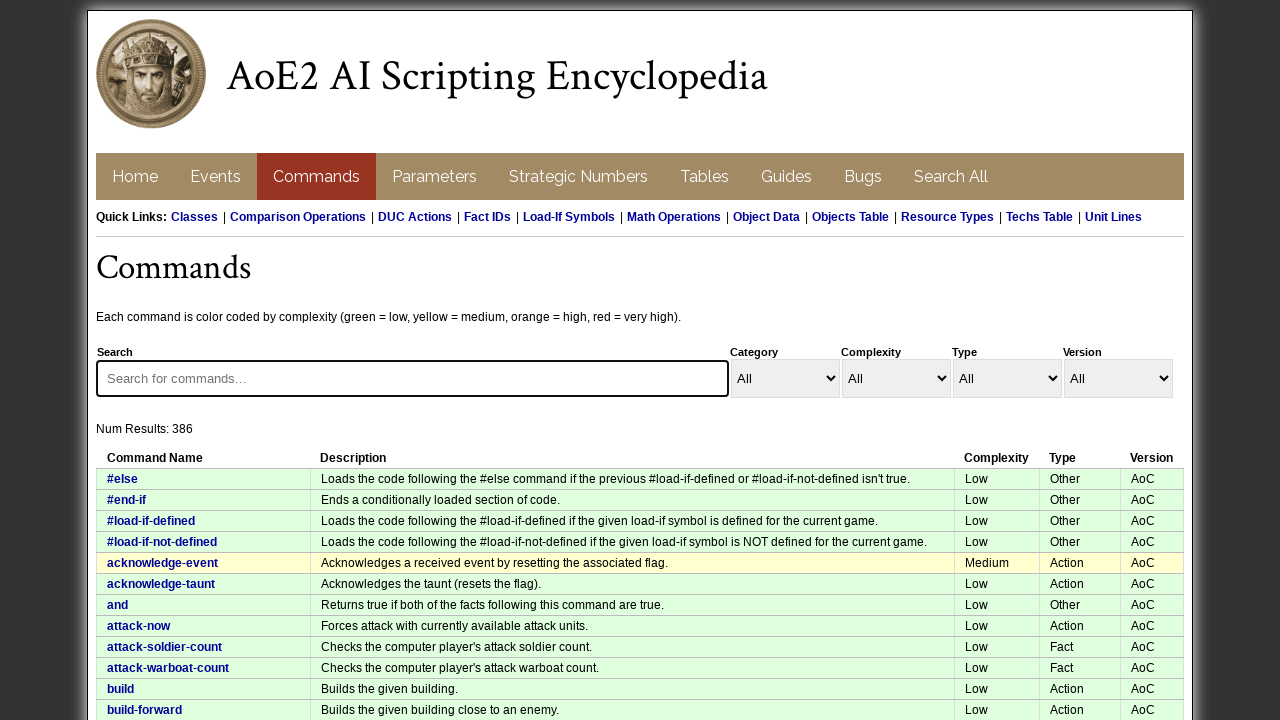

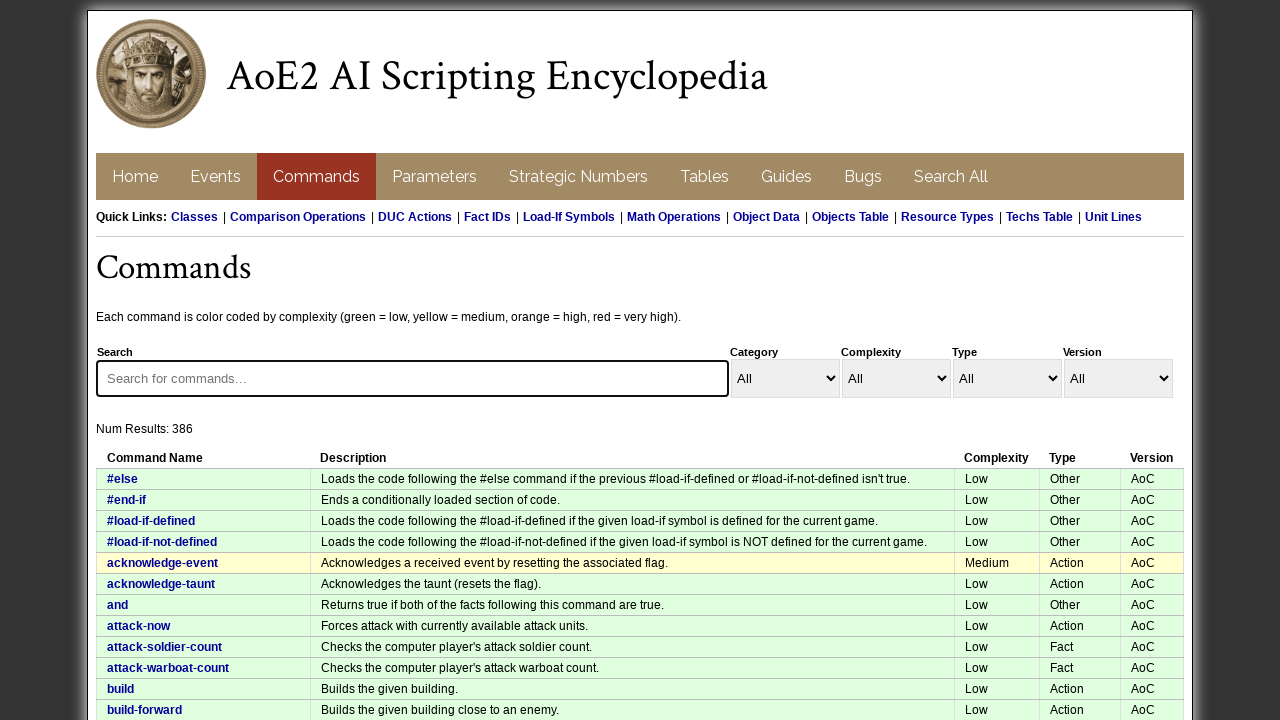